Tests the add element functionality by clicking the add button and verifying an element is added to the page

Starting URL: https://the-internet.herokuapp.com/add_remove_elements/

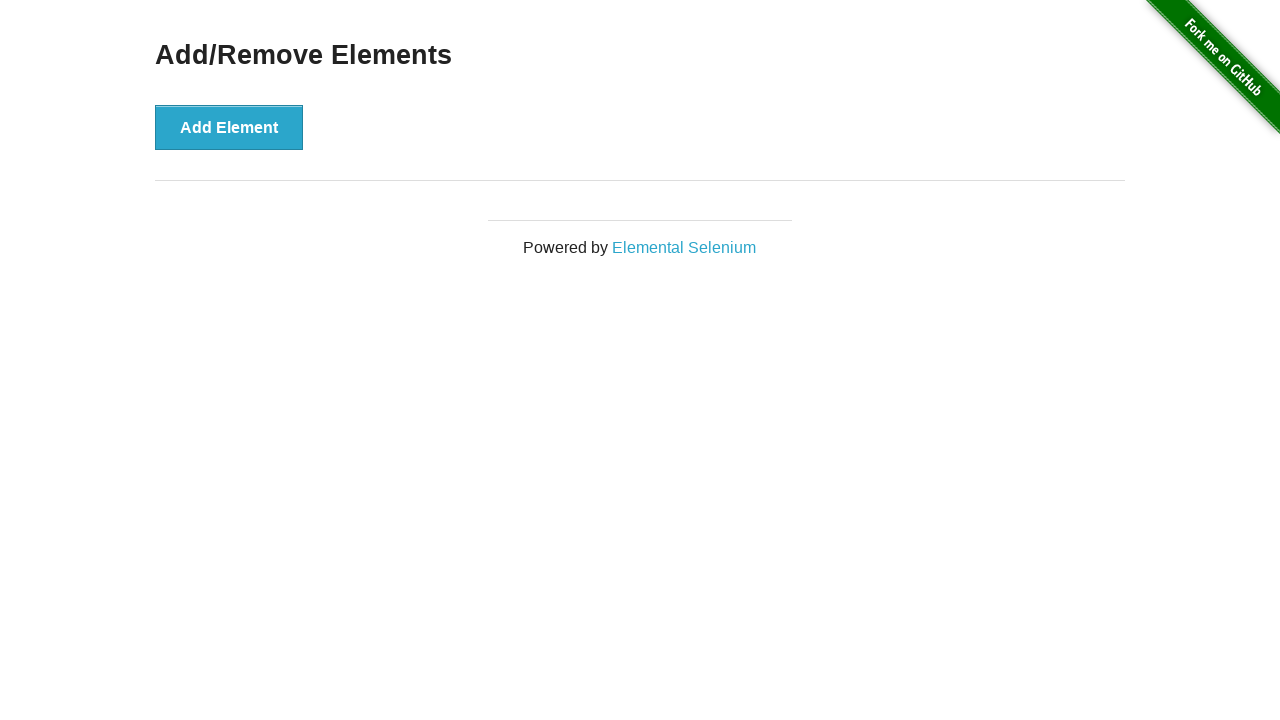

Clicked the Add Element button at (229, 127) on button:has-text('Add Element')
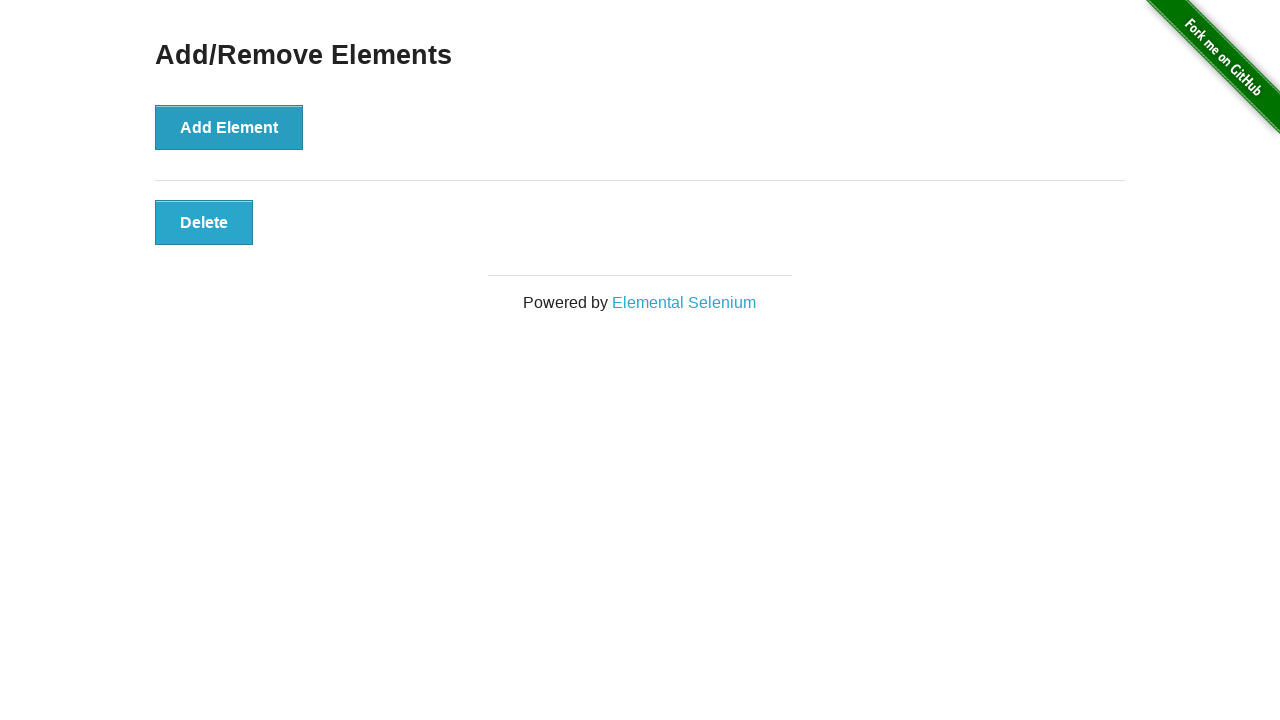

Verified that a delete button was added to the page
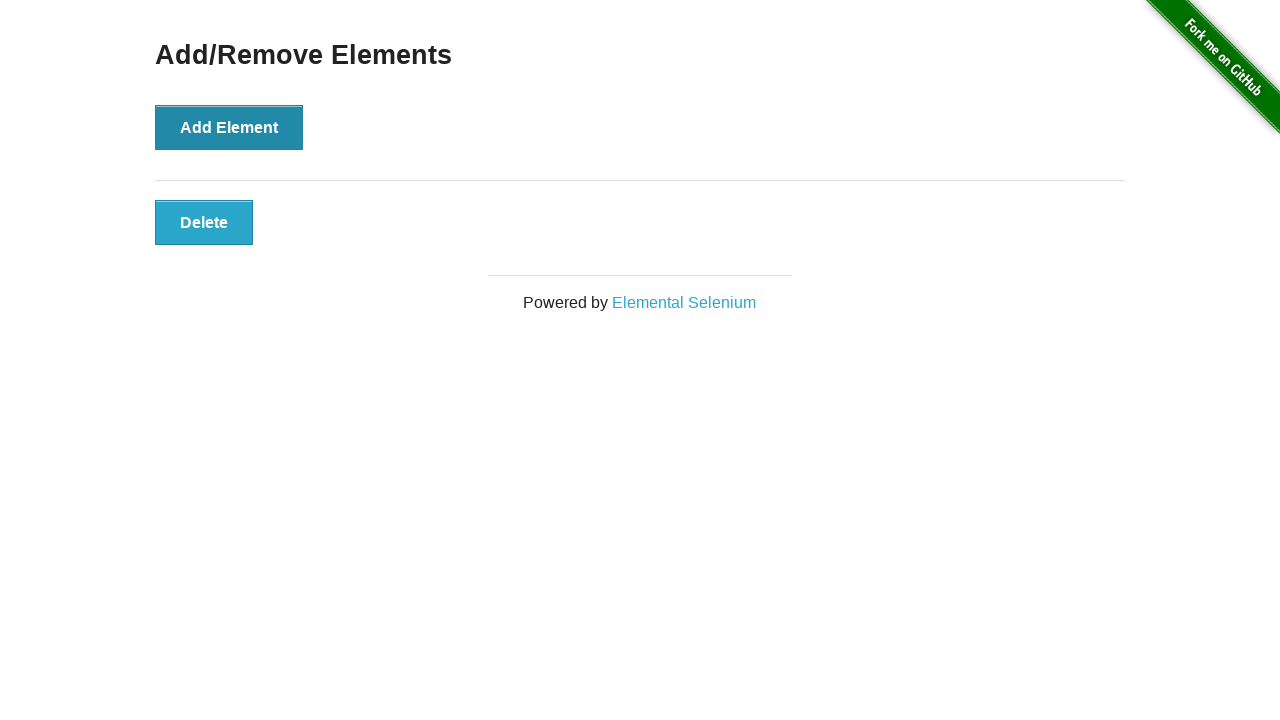

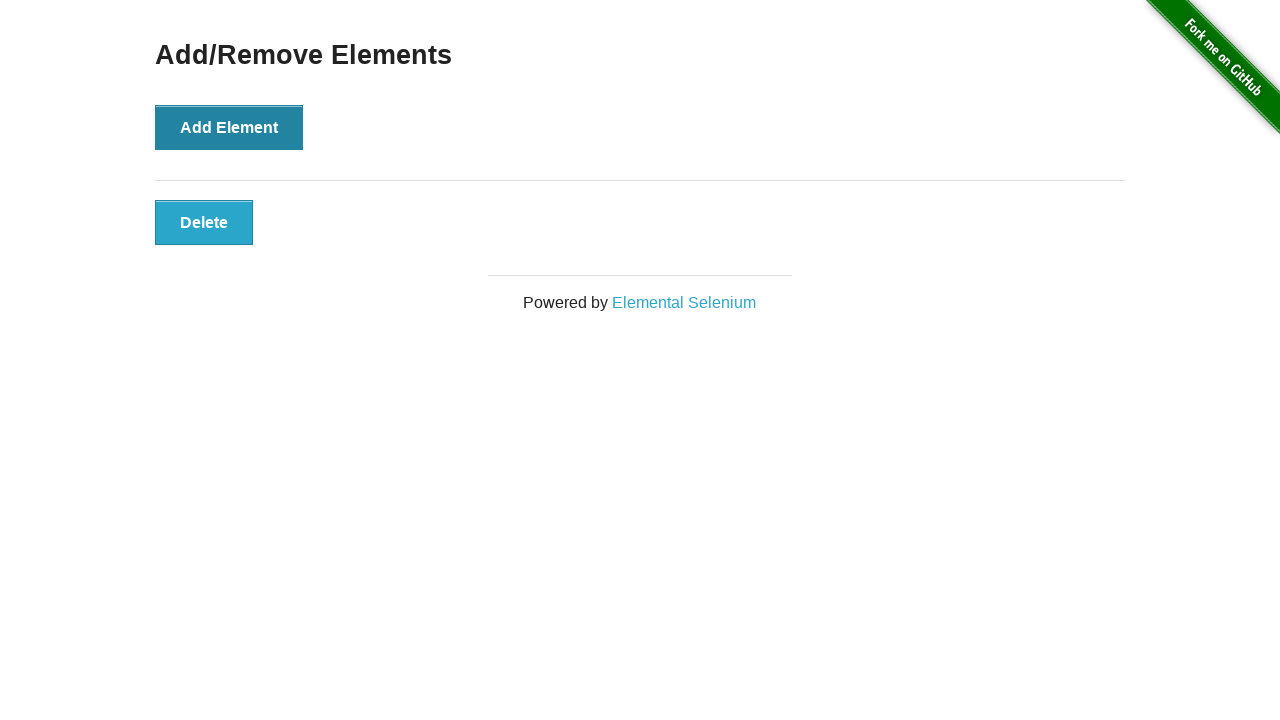